Tests window handling by clicking a button that opens a new window, capturing the child page, verifying its title, closing it, and confirming the parent page is still accessible

Starting URL: https://leafground.com/window.xhtml

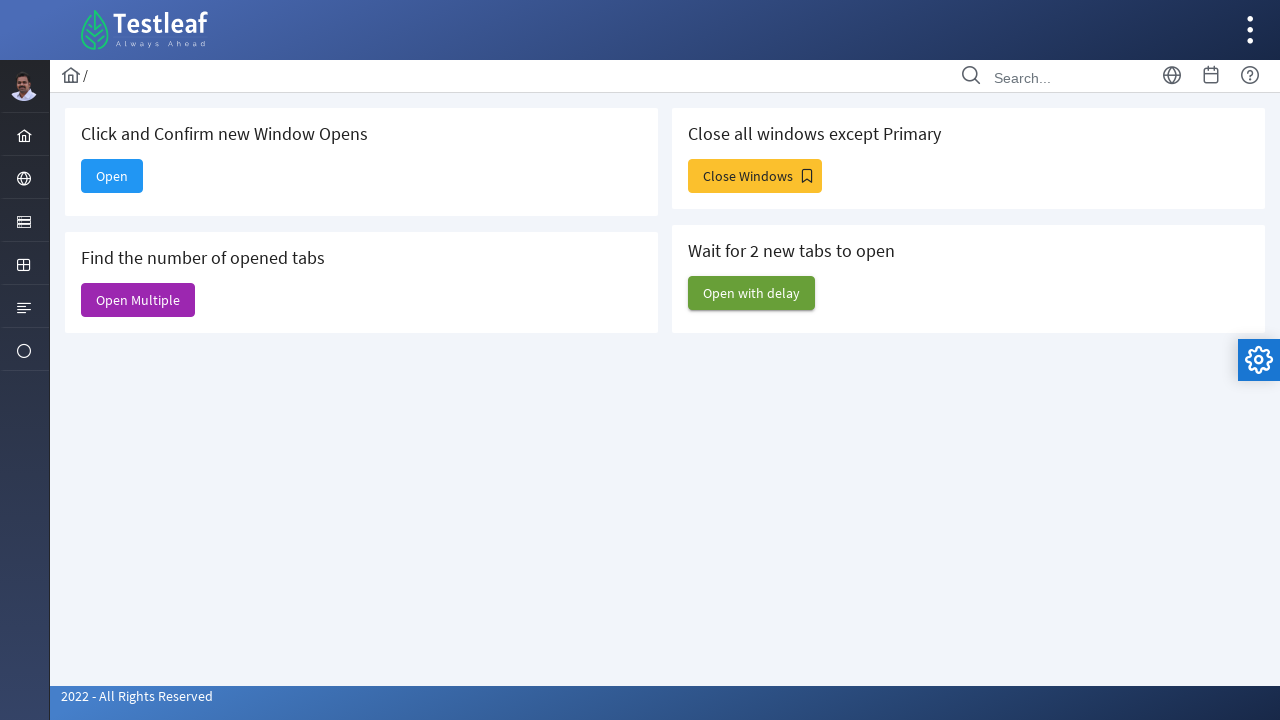

Clicked 'Open' button to open new window at (112, 176) on xpath=//span[text()='Open']
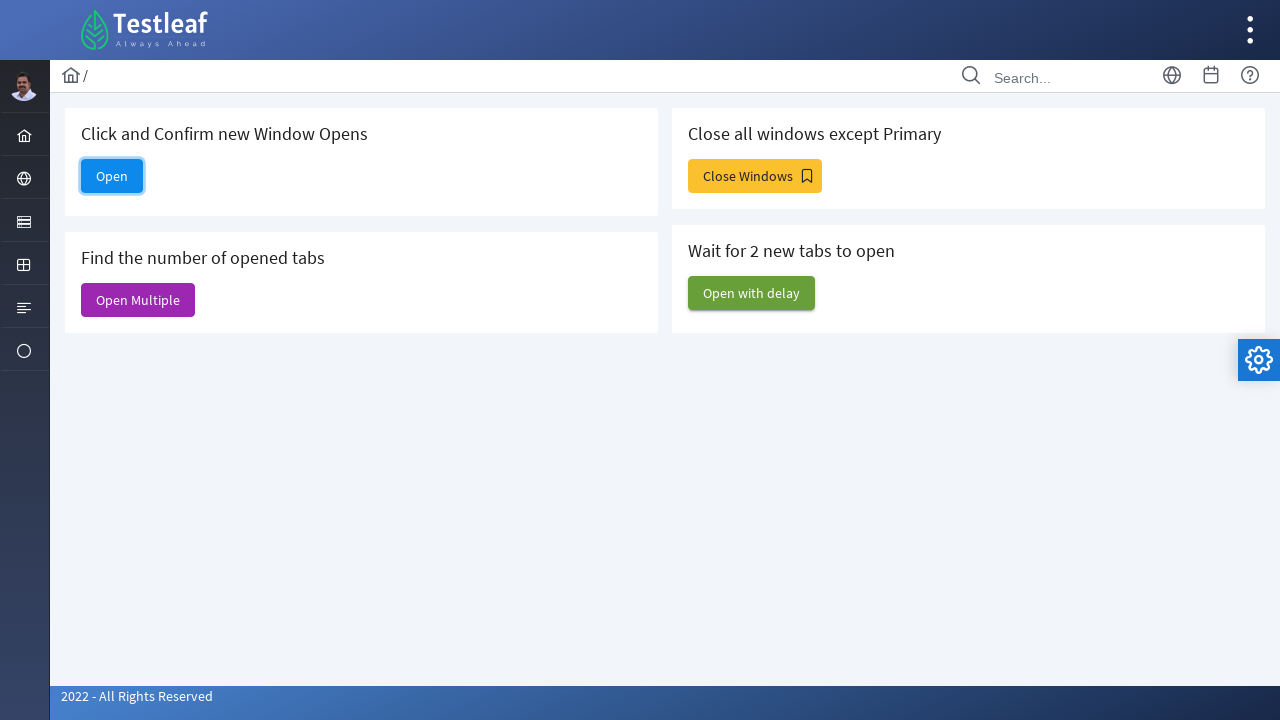

Captured child page from new window
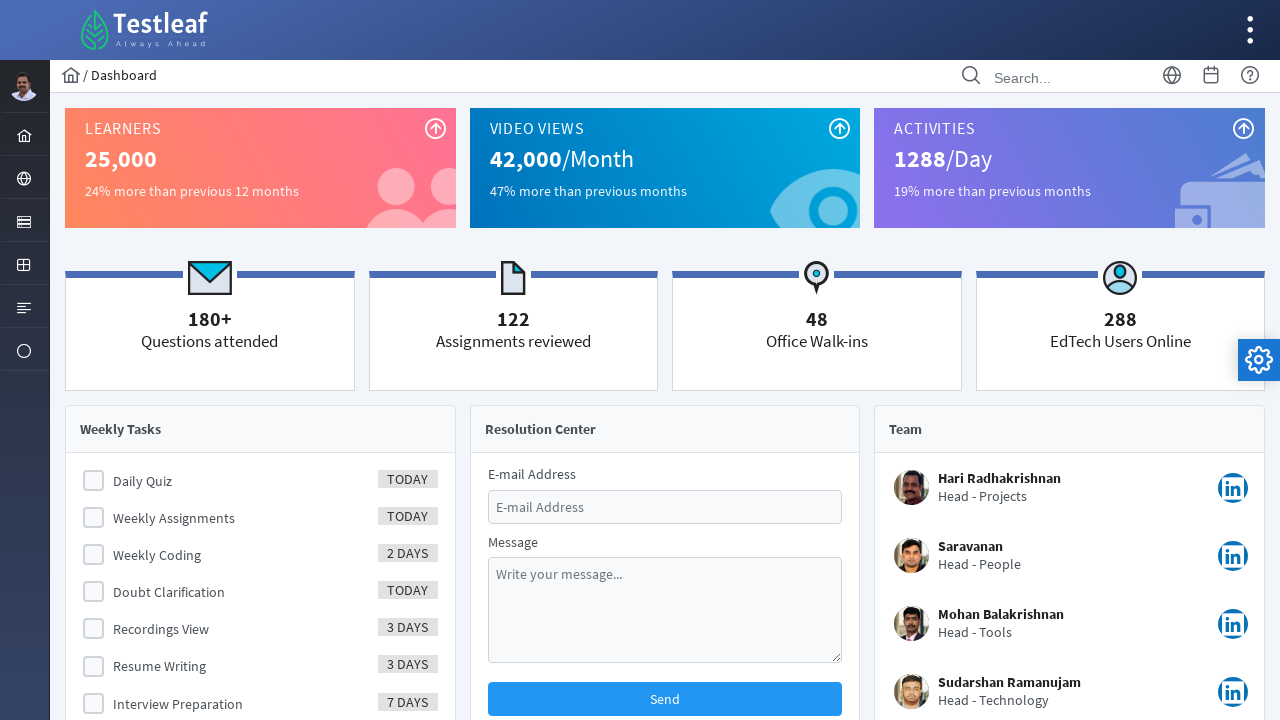

Child page loaded successfully
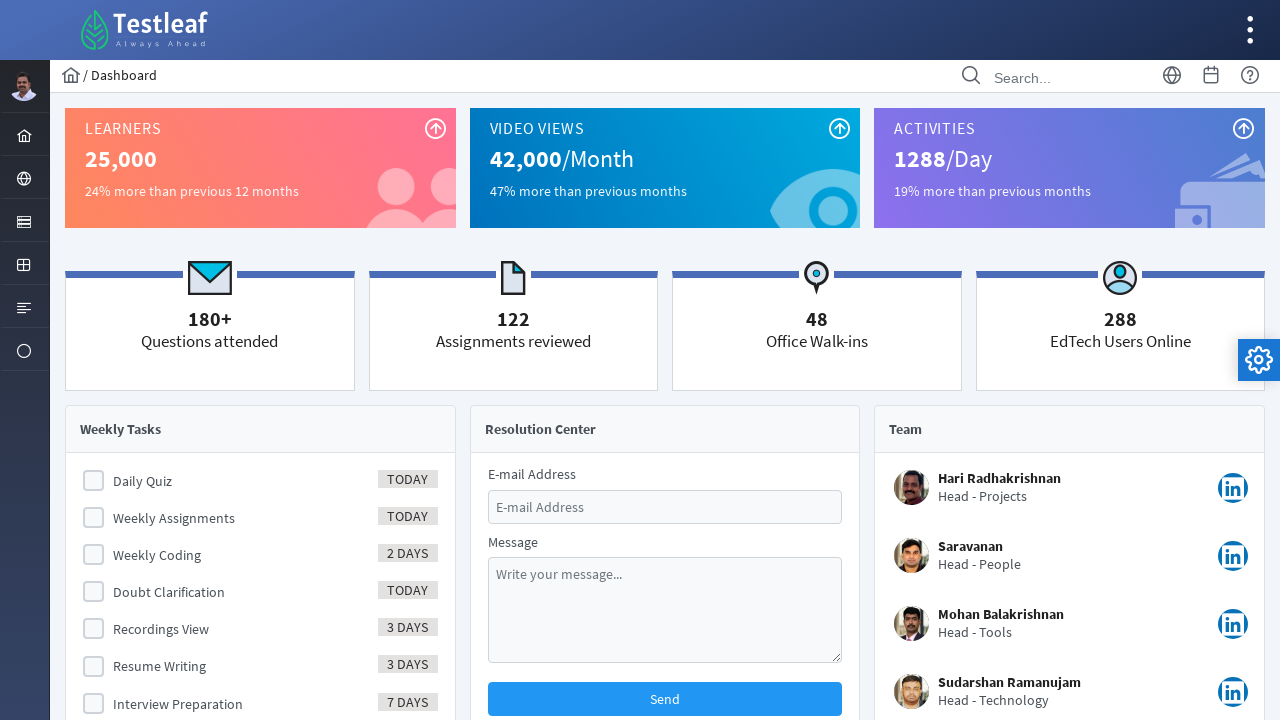

Retrieved child page title: Dashboard
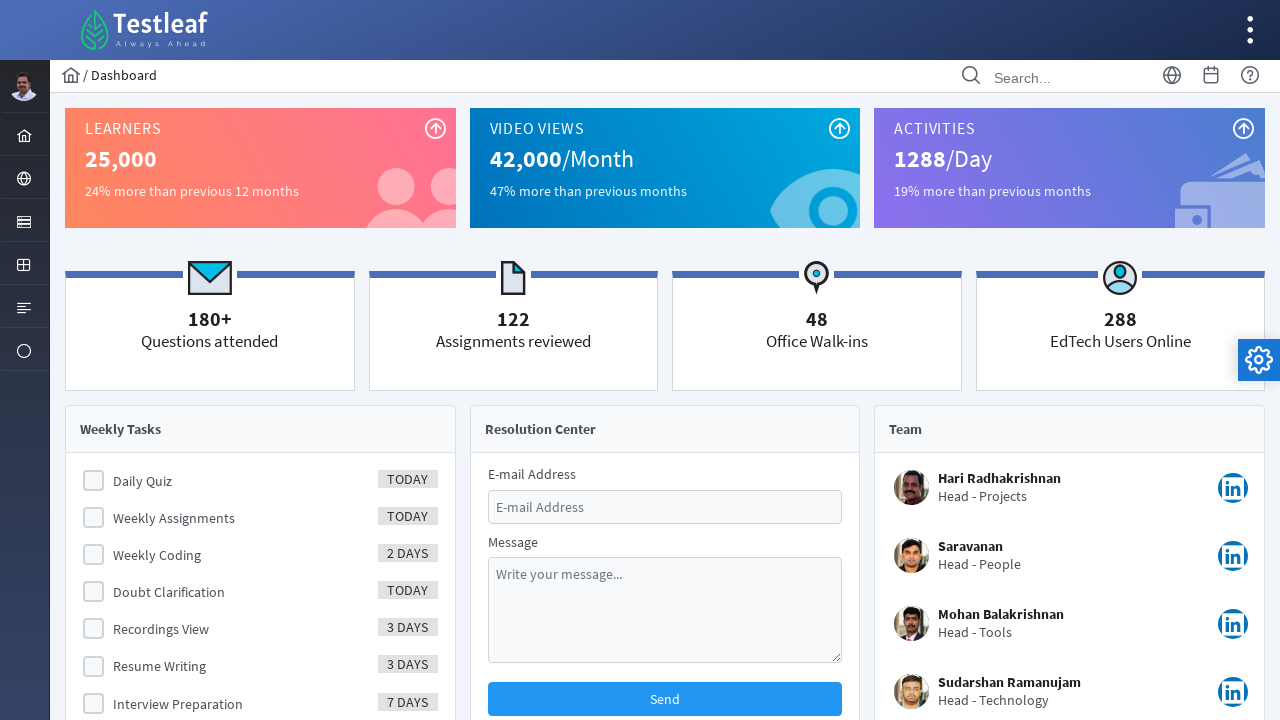

Closed child page
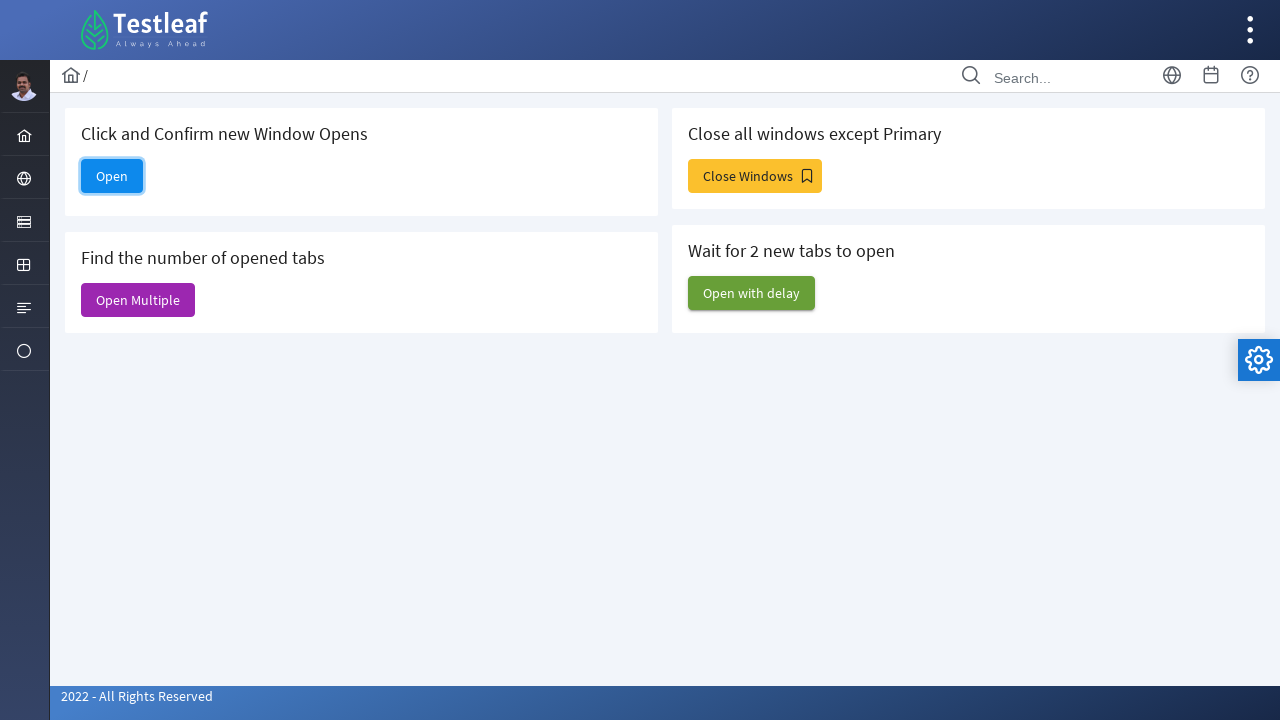

Retrieved parent page title: Window
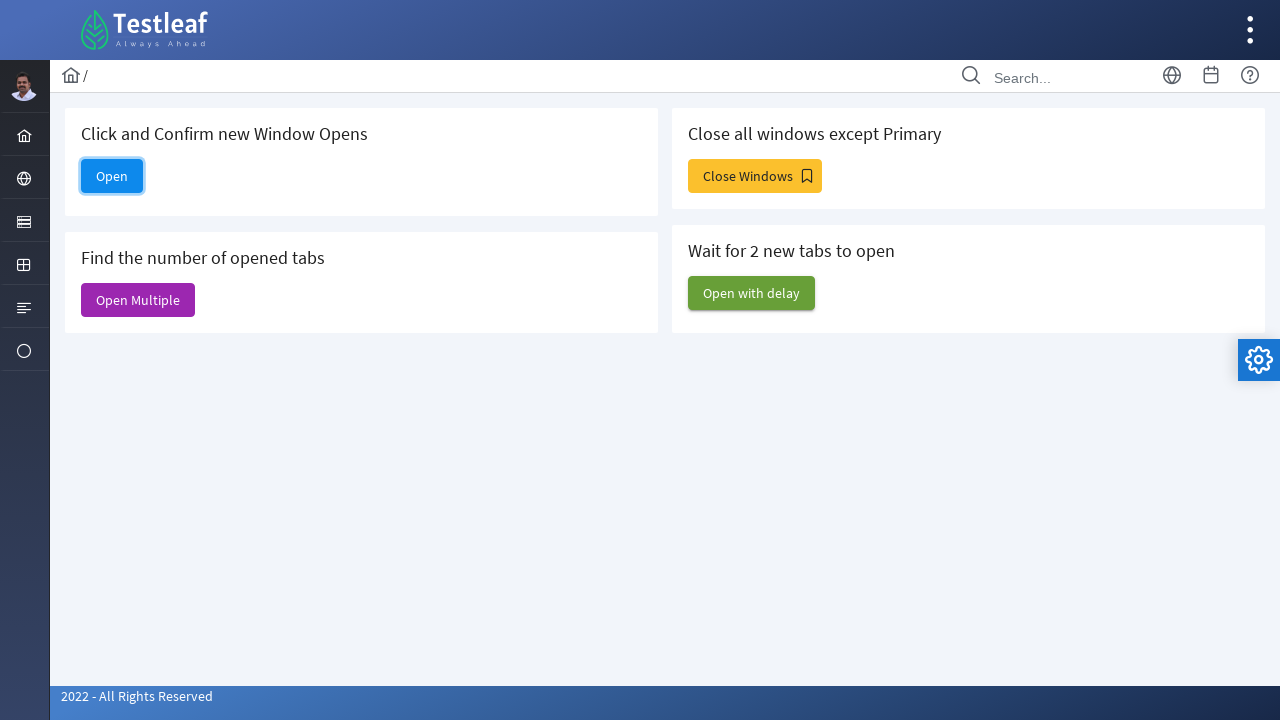

Verified parent page title contains 'Window'
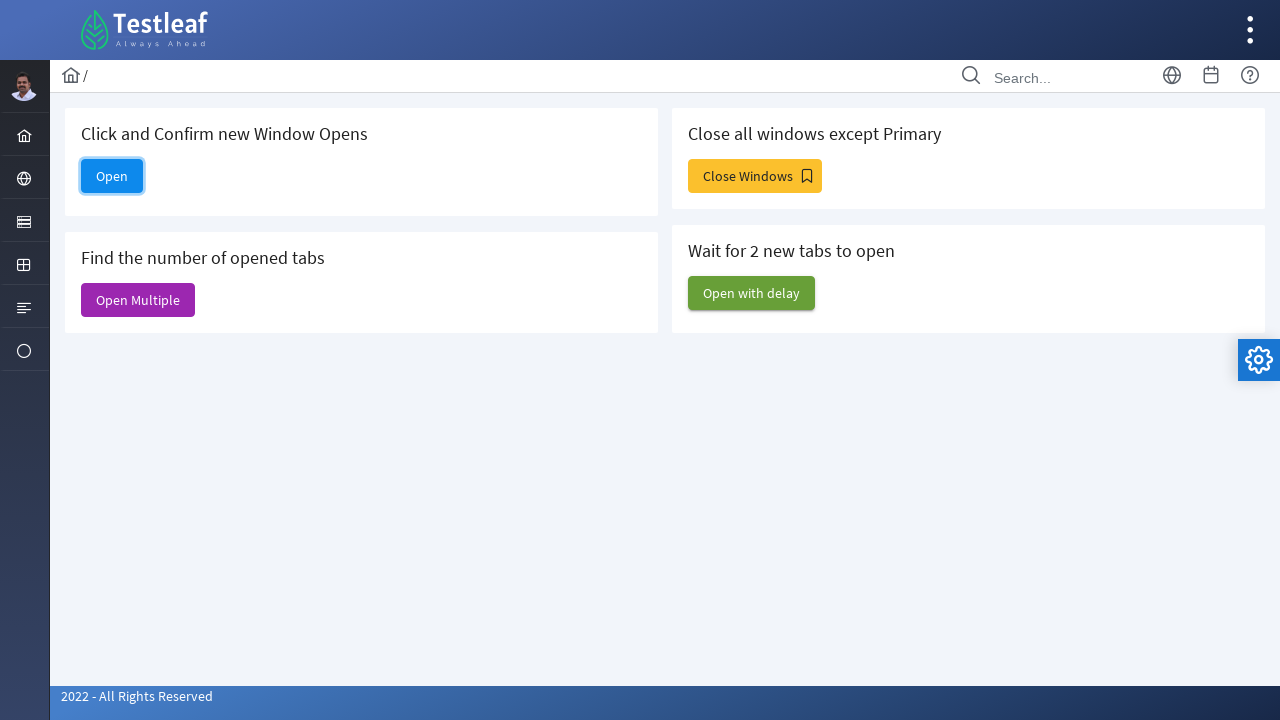

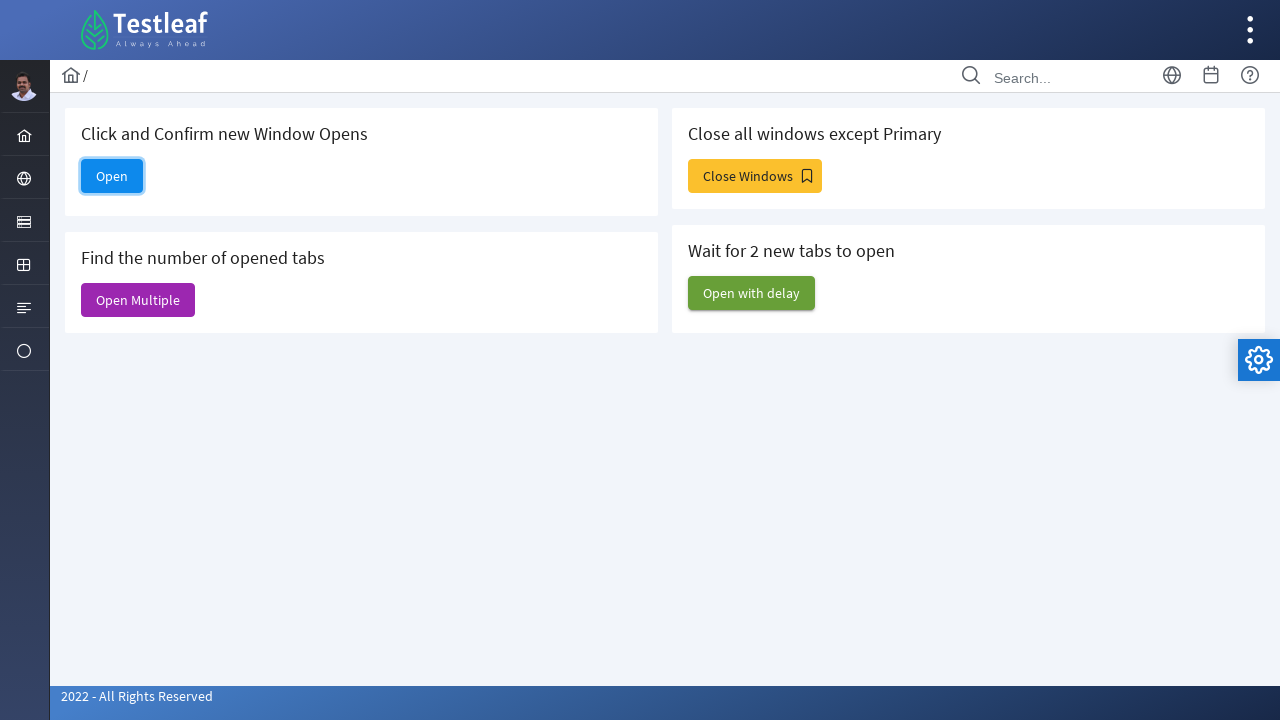